Verifies that the "State and City" label is displayed correctly on the form

Starting URL: https://demoqa.com/automation-practice-form

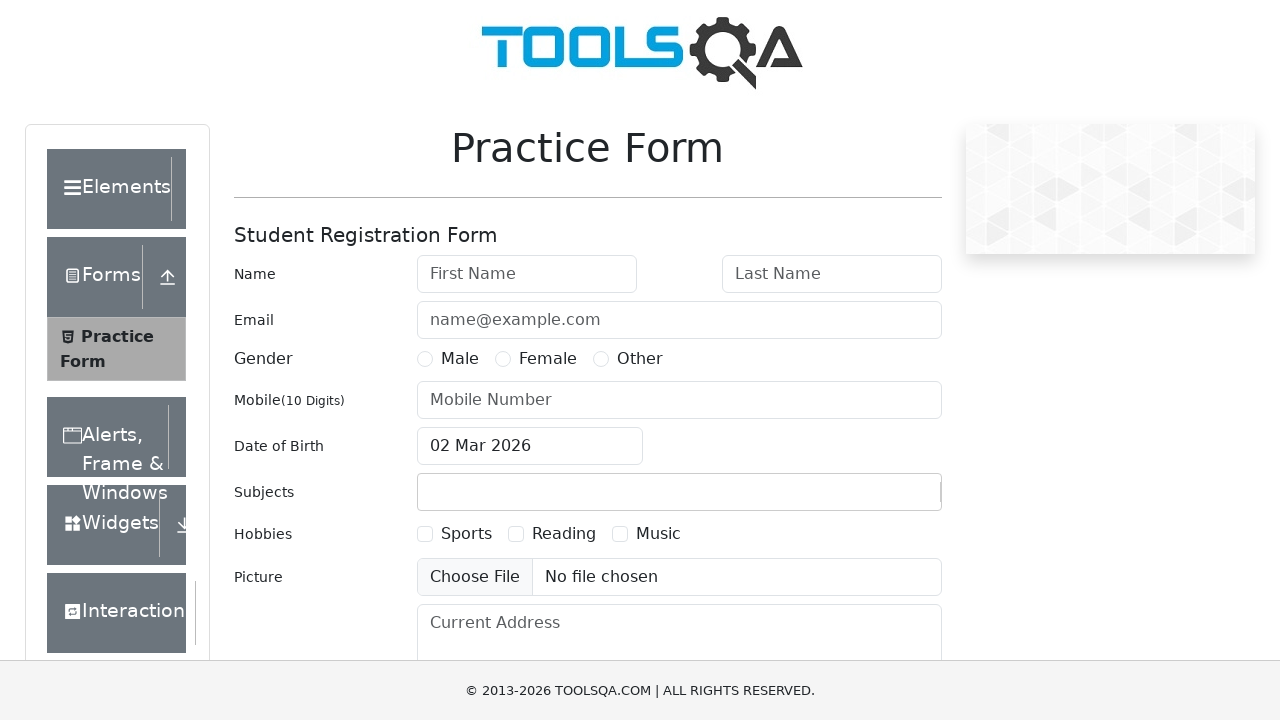

Located the State and City label element
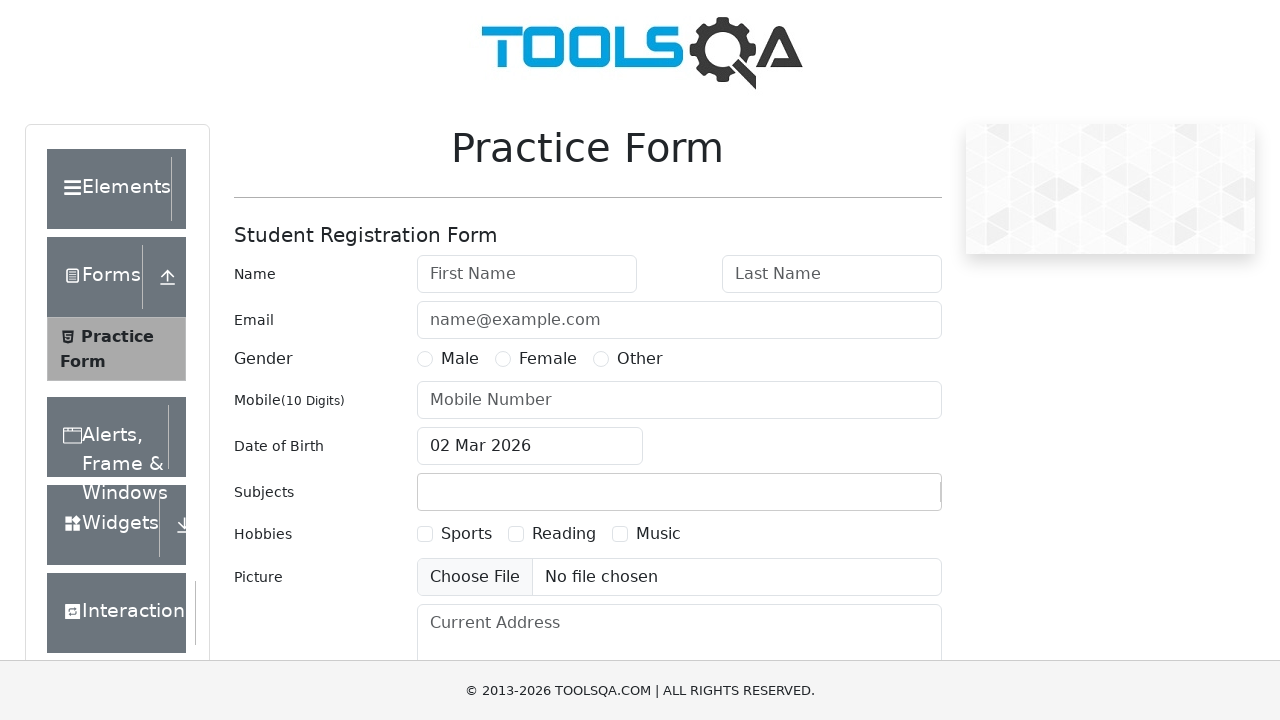

State and City label is visible and ready
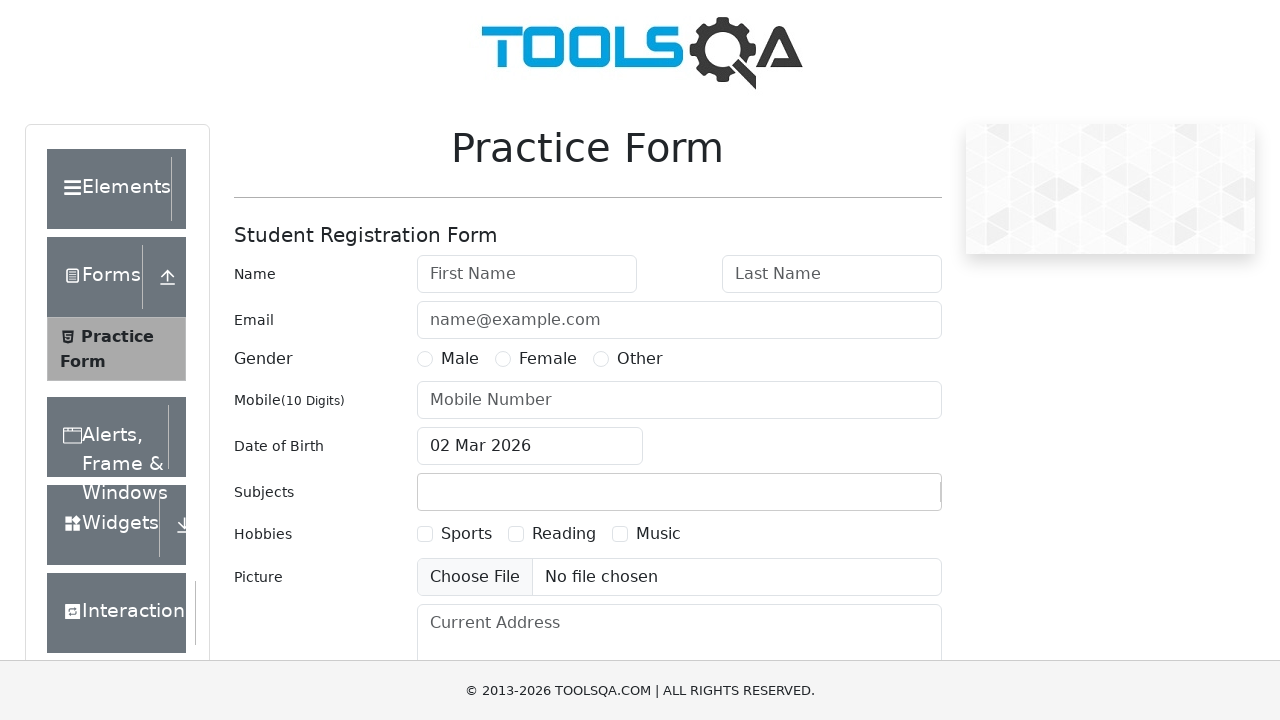

Verified that State and City label displays correct text
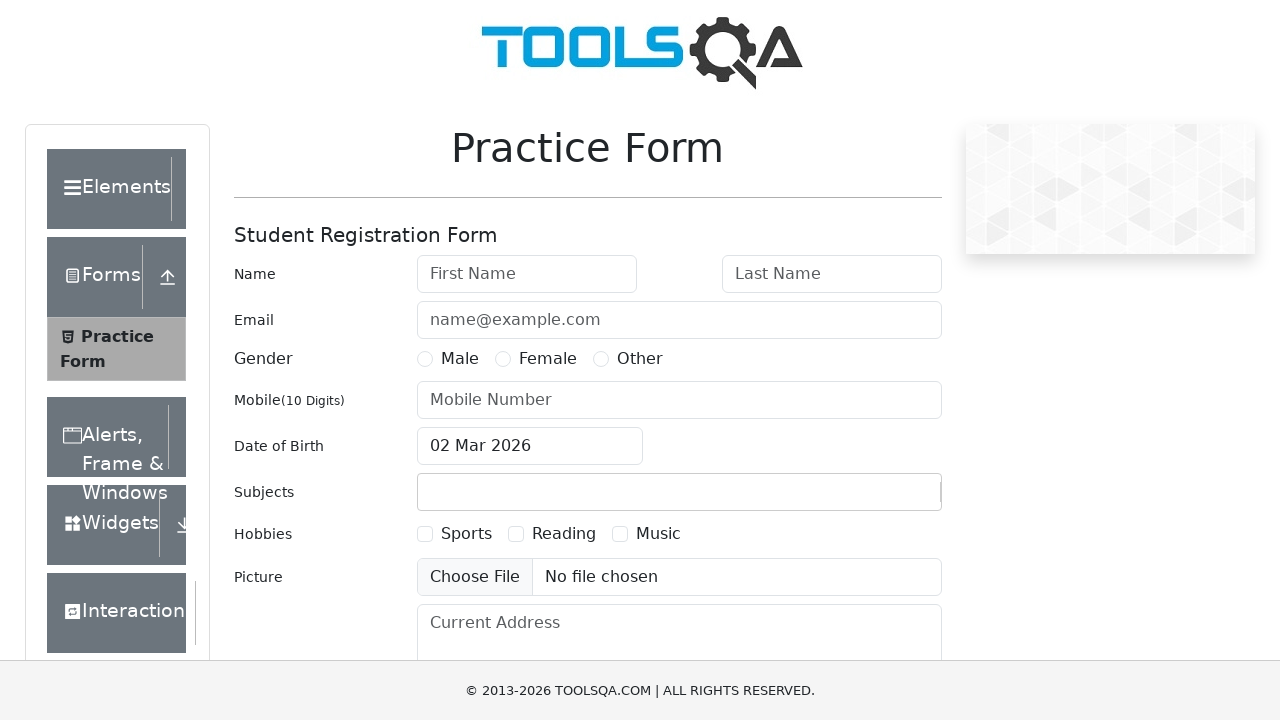

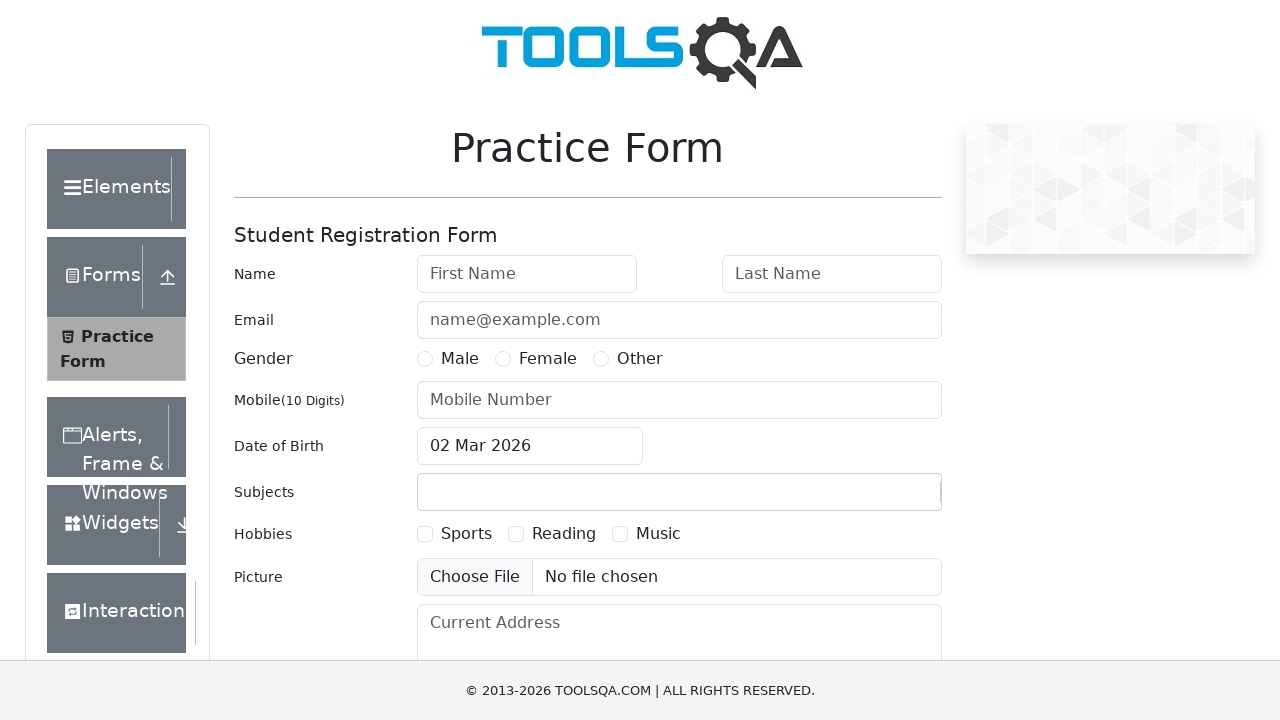